Tests the text box form by filling in user name, email, current address, and permanent address fields, then submitting and verifying the output contains the name

Starting URL: https://demoqa.com/text-box

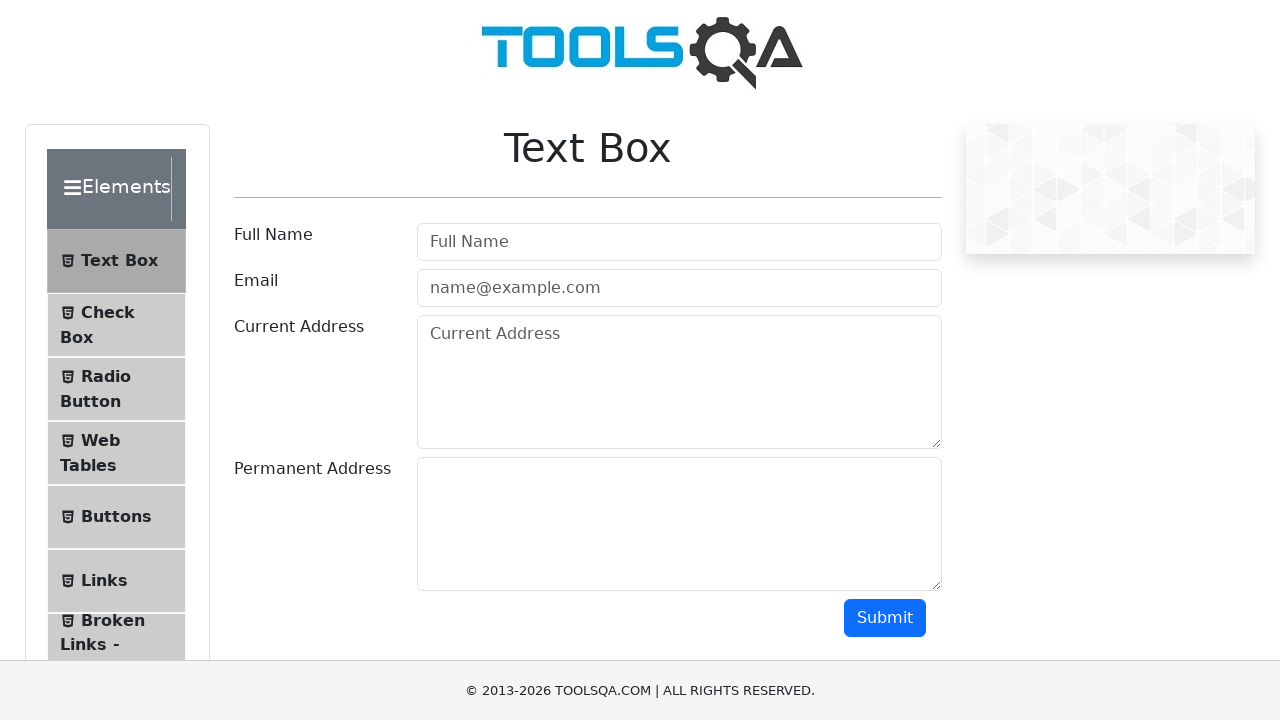

Filled user name field with 'Michael Johnson' on #userName
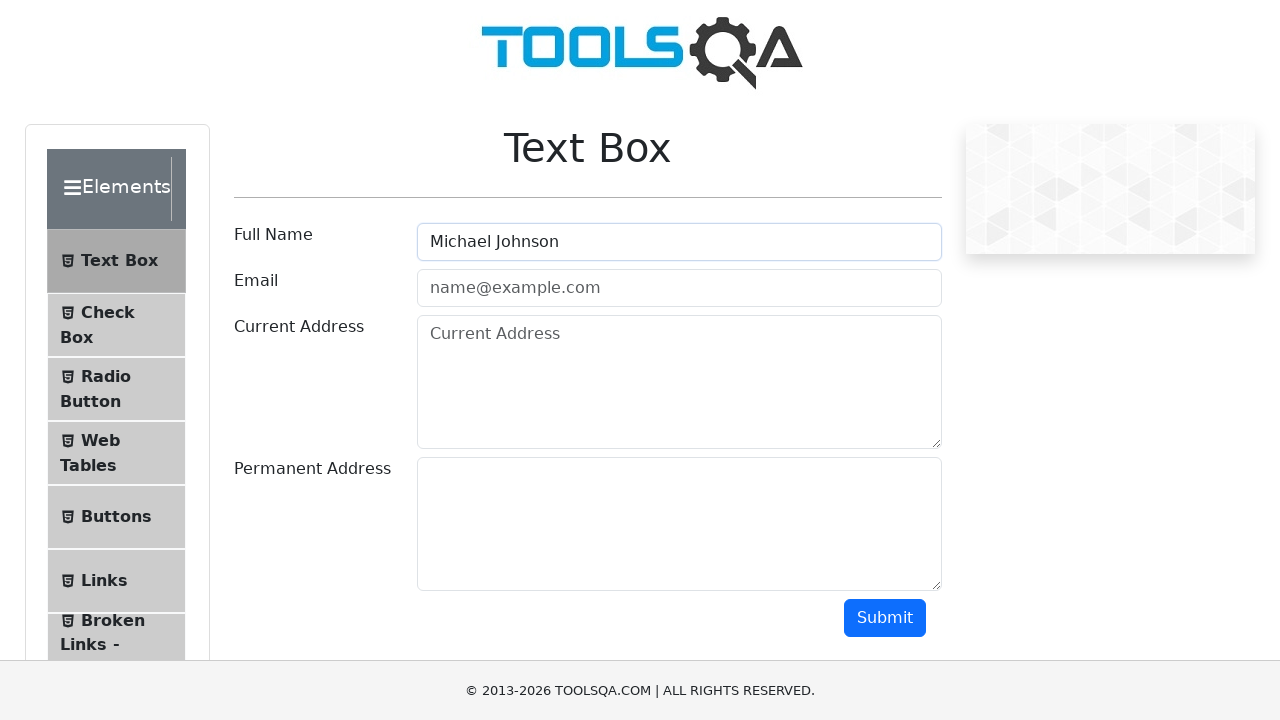

Filled email field with 'michaeljohnson@gmail.com' on #userEmail
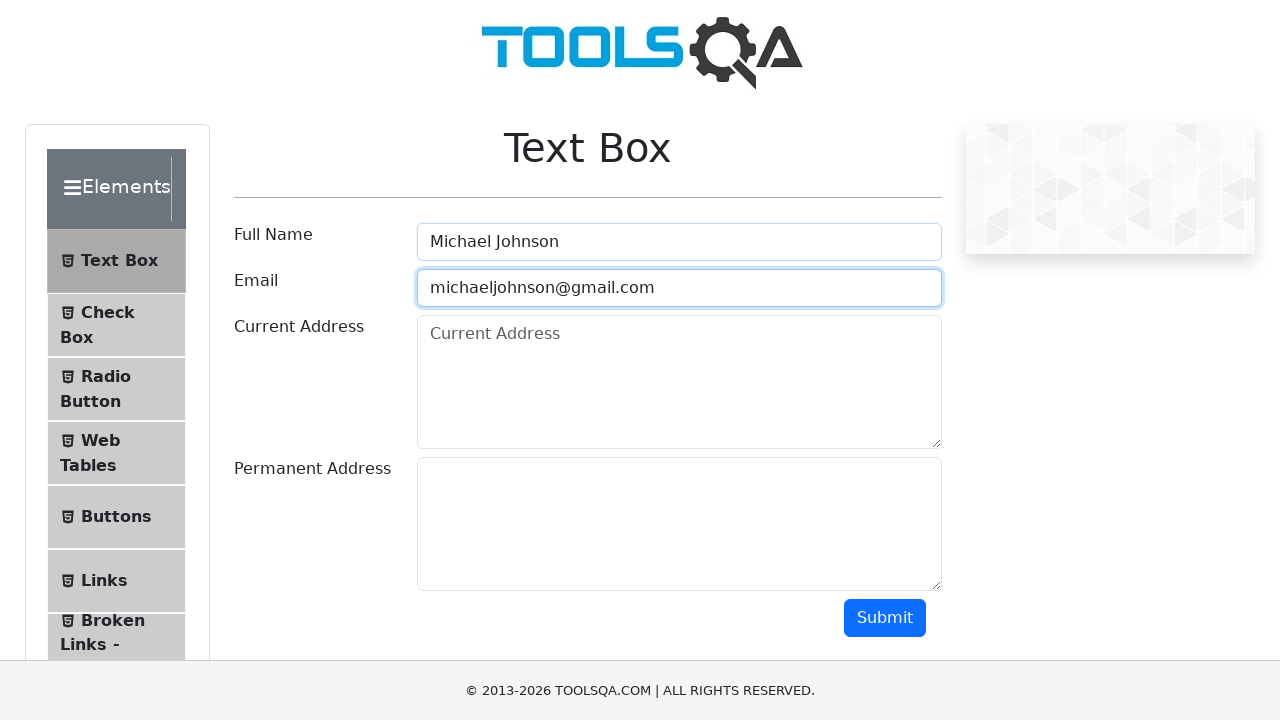

Filled current address field with 'Amman, Shafa Badran' on #currentAddress
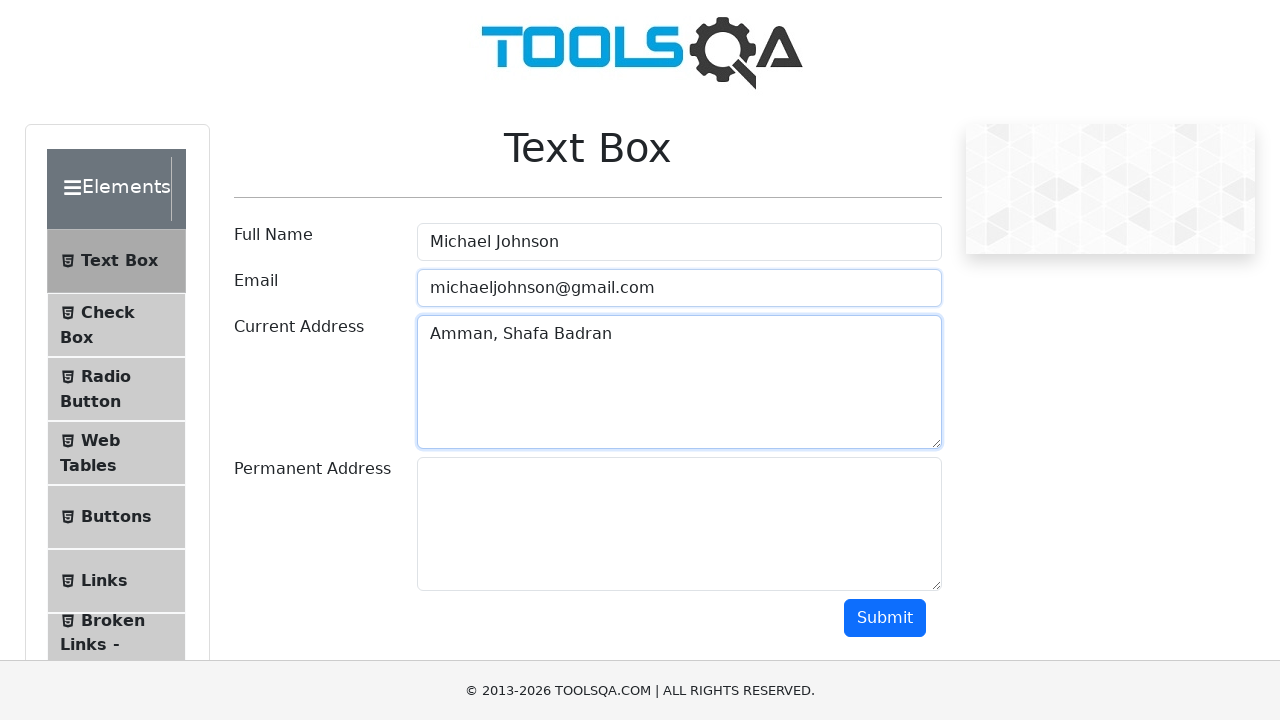

Filled permanent address field with 'Al Riyadh, Namoothajiya' on #permanentAddress
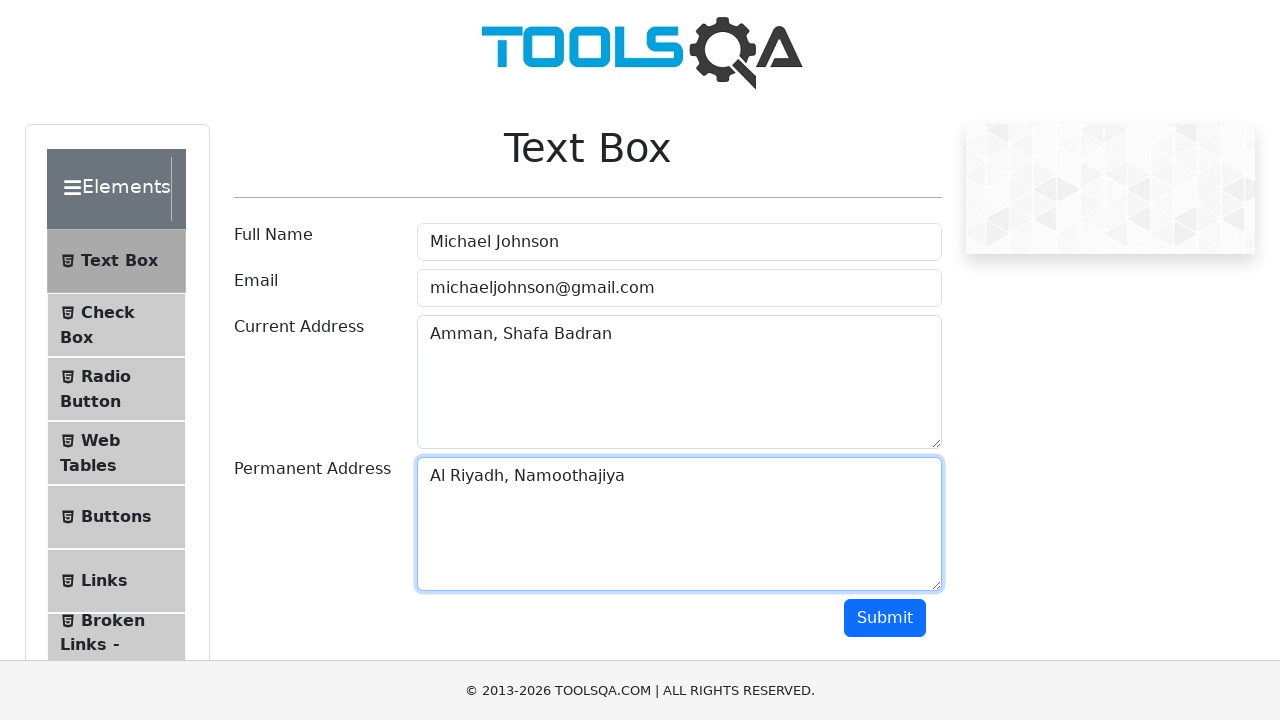

Clicked submit button at (885, 618) on #submit
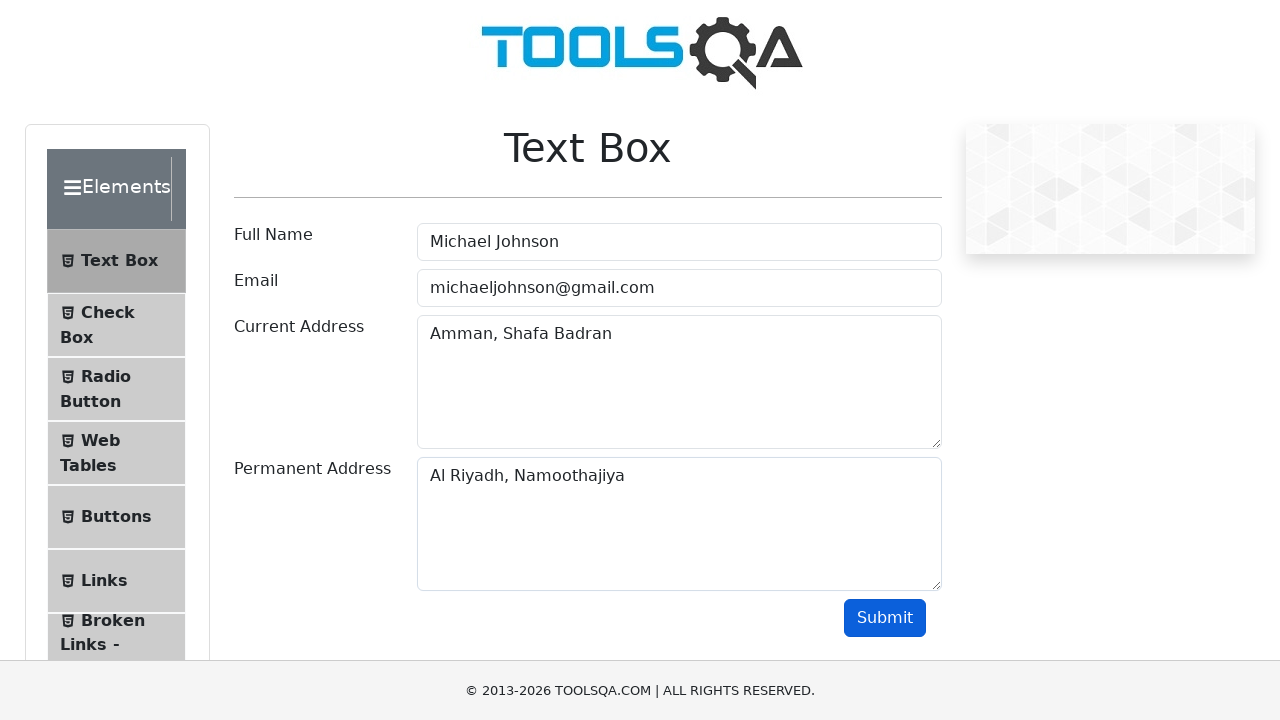

Verified name output appears in results
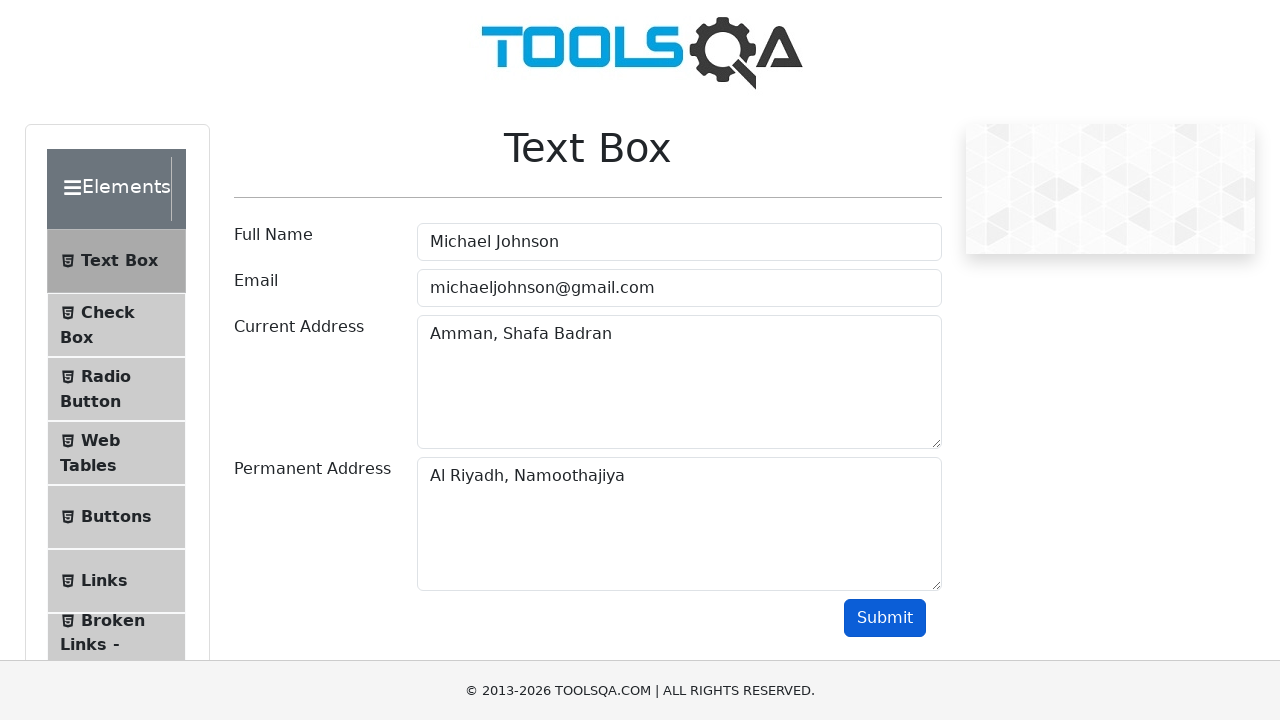

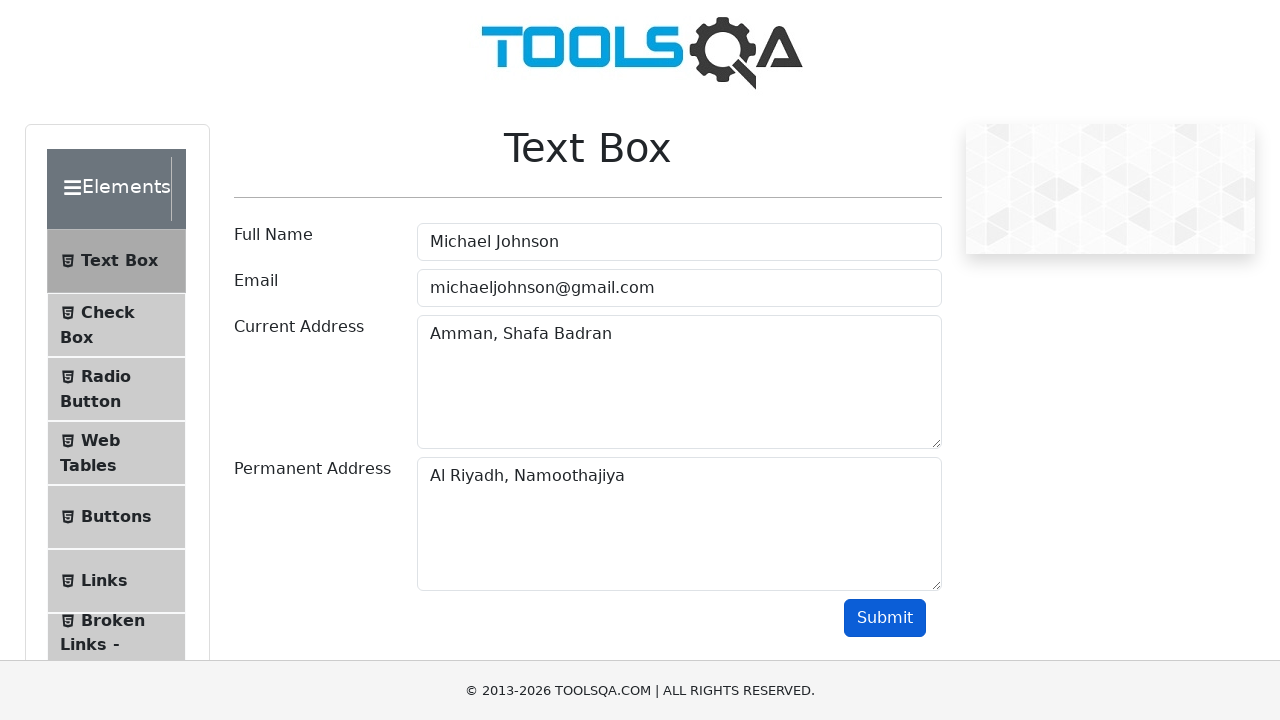